Tests navigation back to product list from product detail page by clicking on the store logo

Starting URL: https://www.demoblaze.com

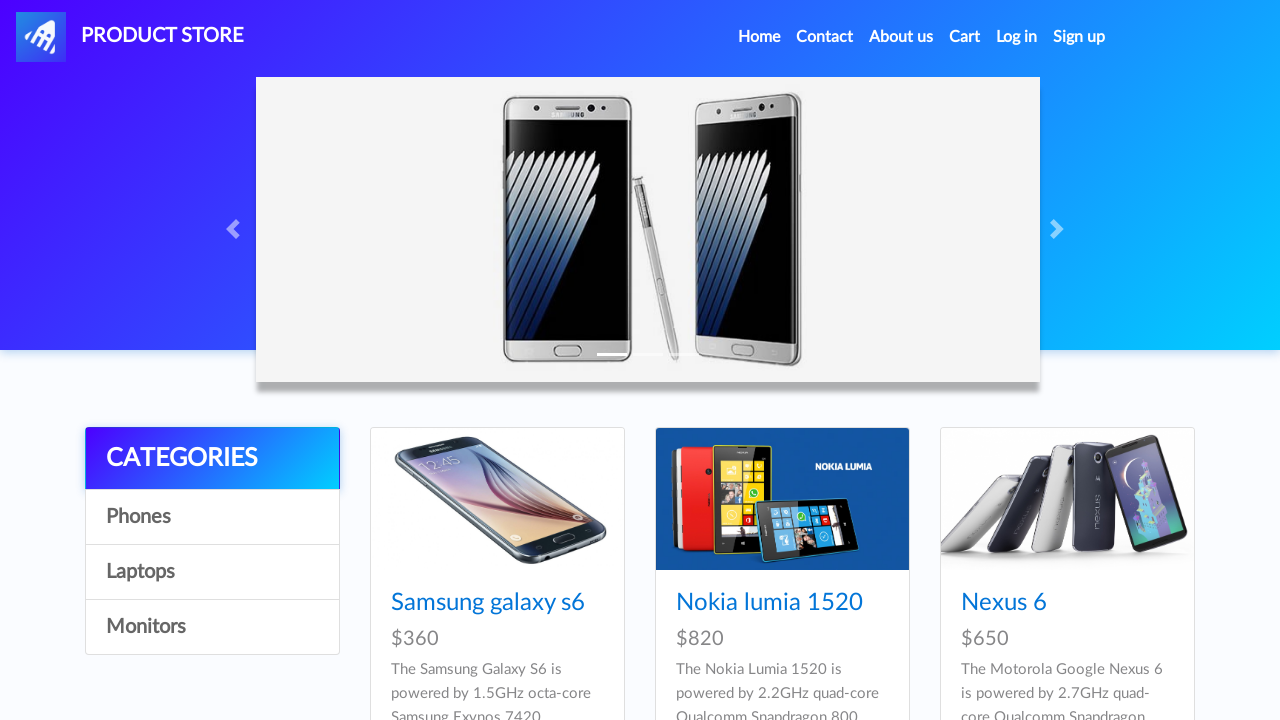

Clicked on Samsung galaxy s6 product to view product detail page at (488, 603) on text=Samsung galaxy s6
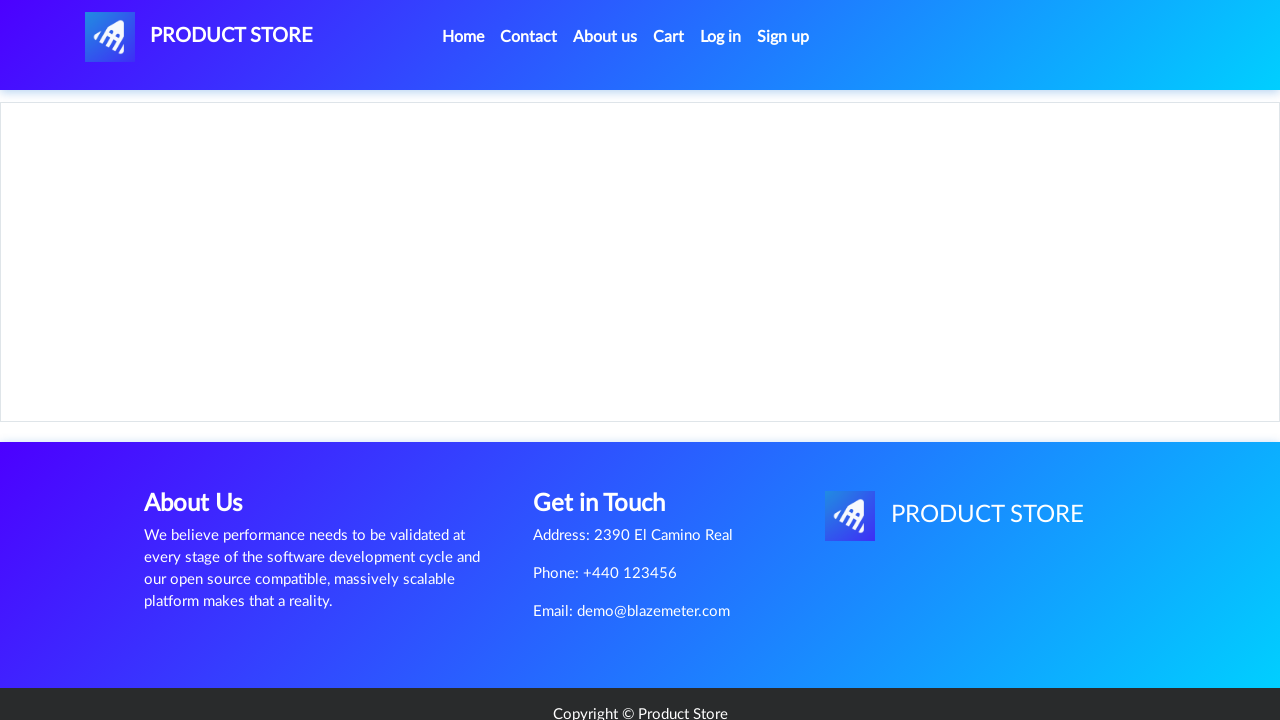

Clicked on store logo to navigate back to product list at (199, 37) on #nava
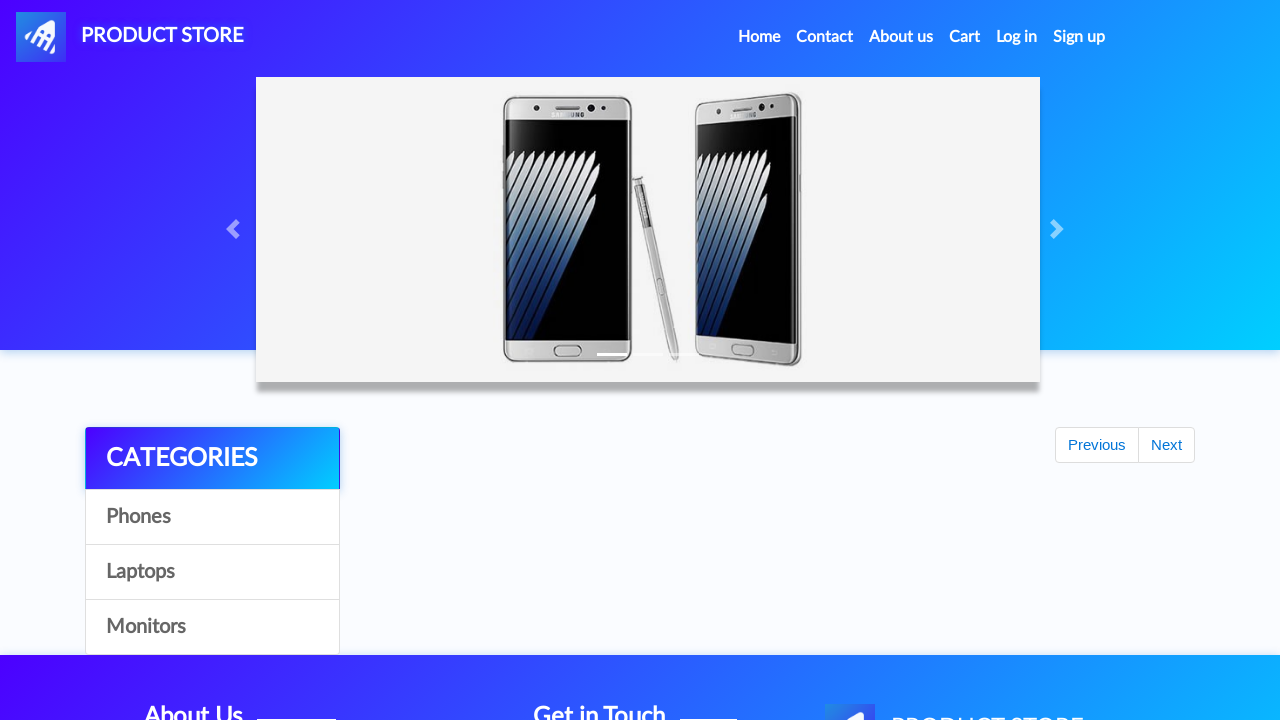

Verified return to product list - product table body loaded
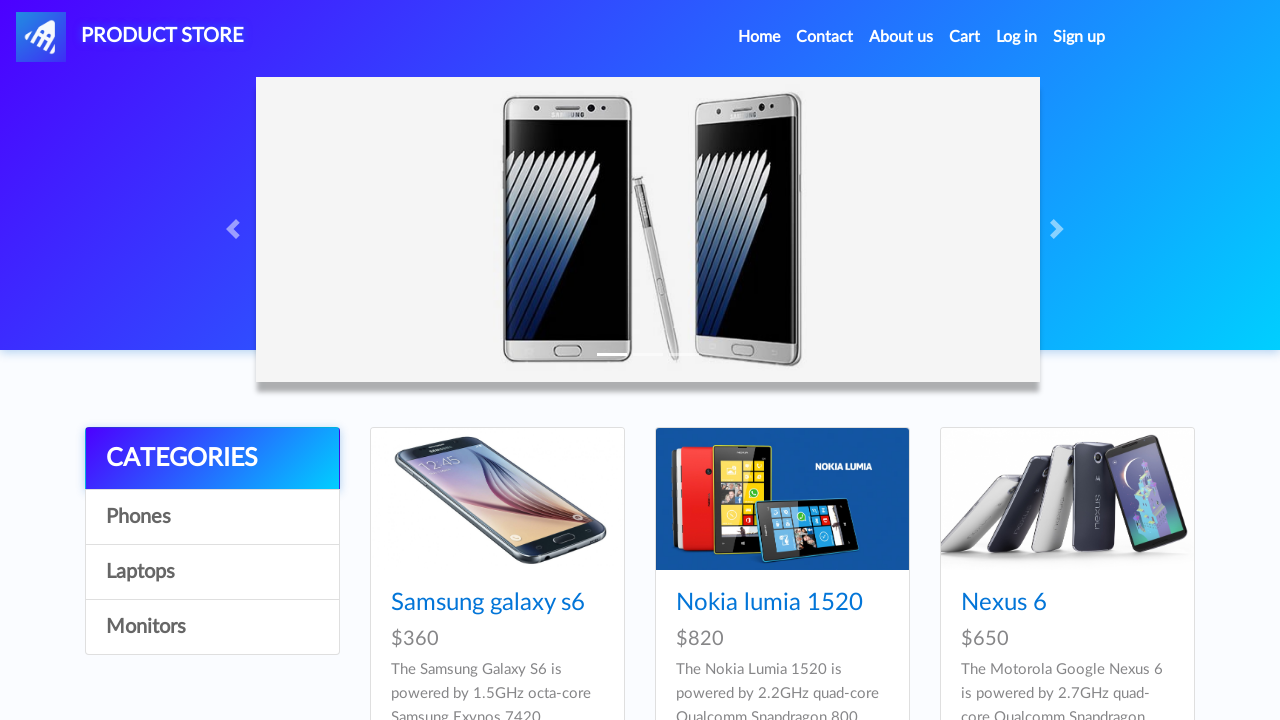

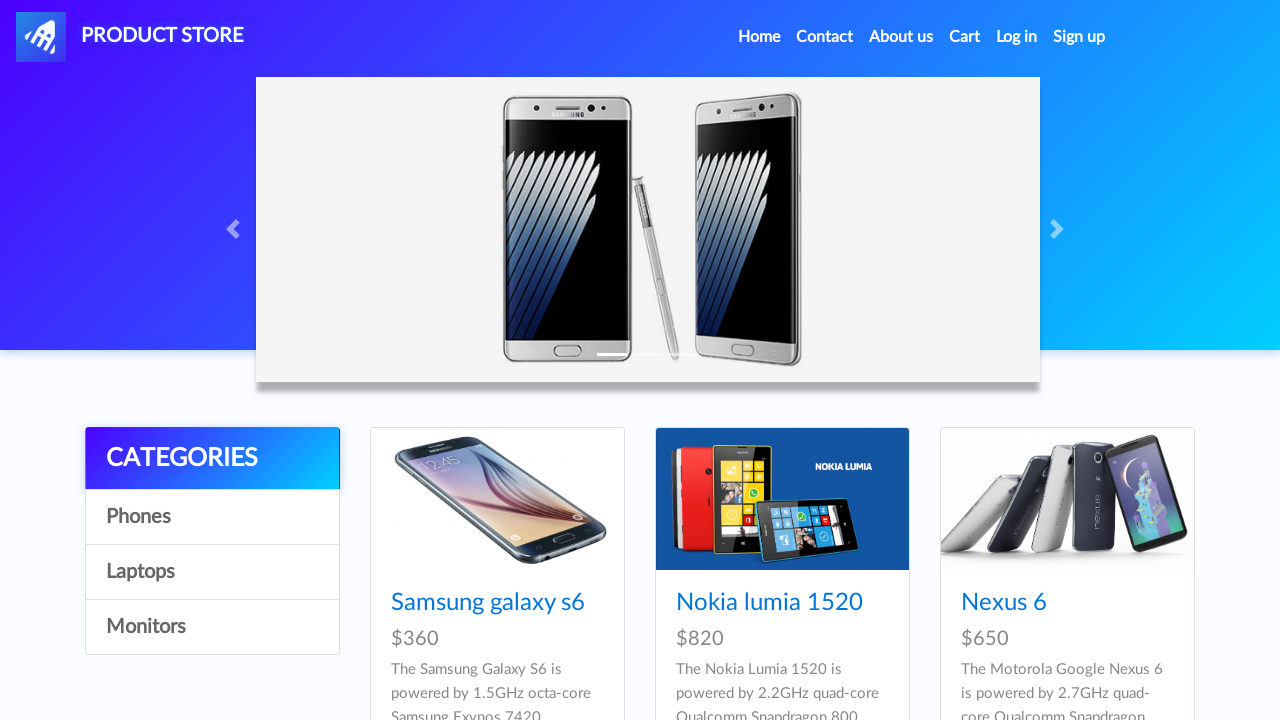